Tests tooltip hover functionality by hovering over an input field and verifying the tooltip content is displayed correctly.

Starting URL: https://automationfc.github.io/jquery-tooltip/

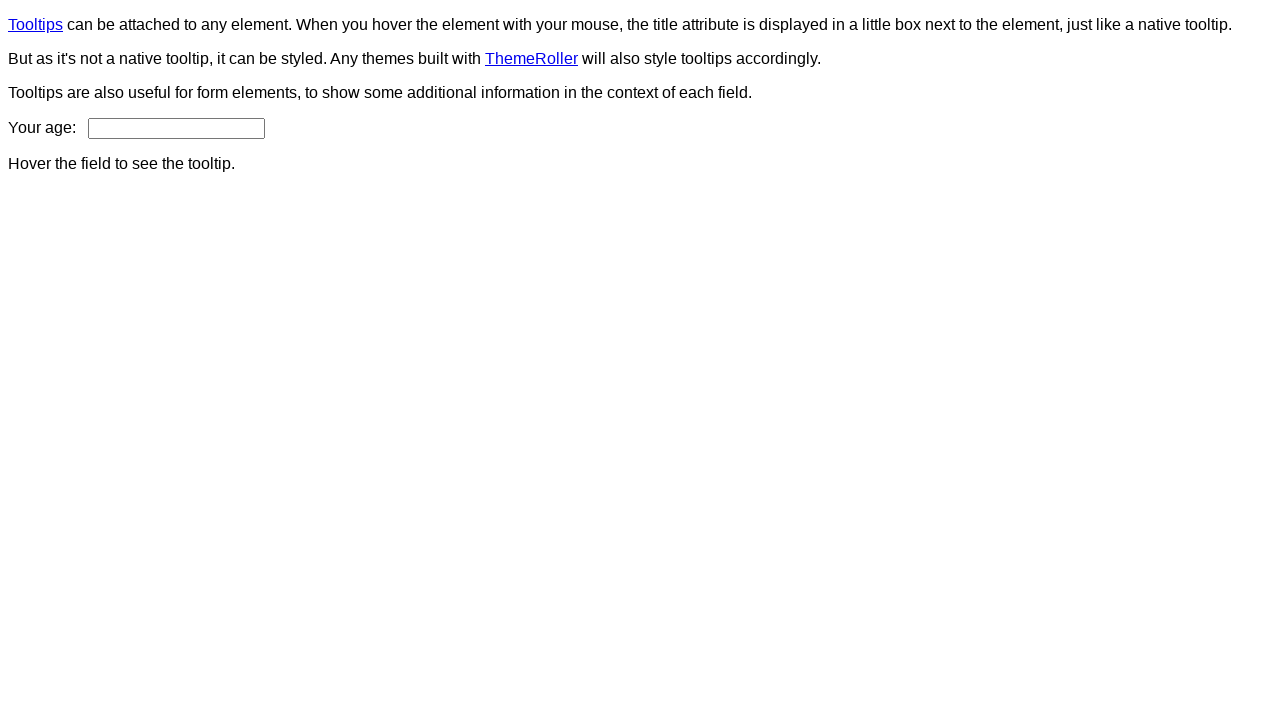

Hovered over age input field to trigger tooltip at (176, 128) on input#age
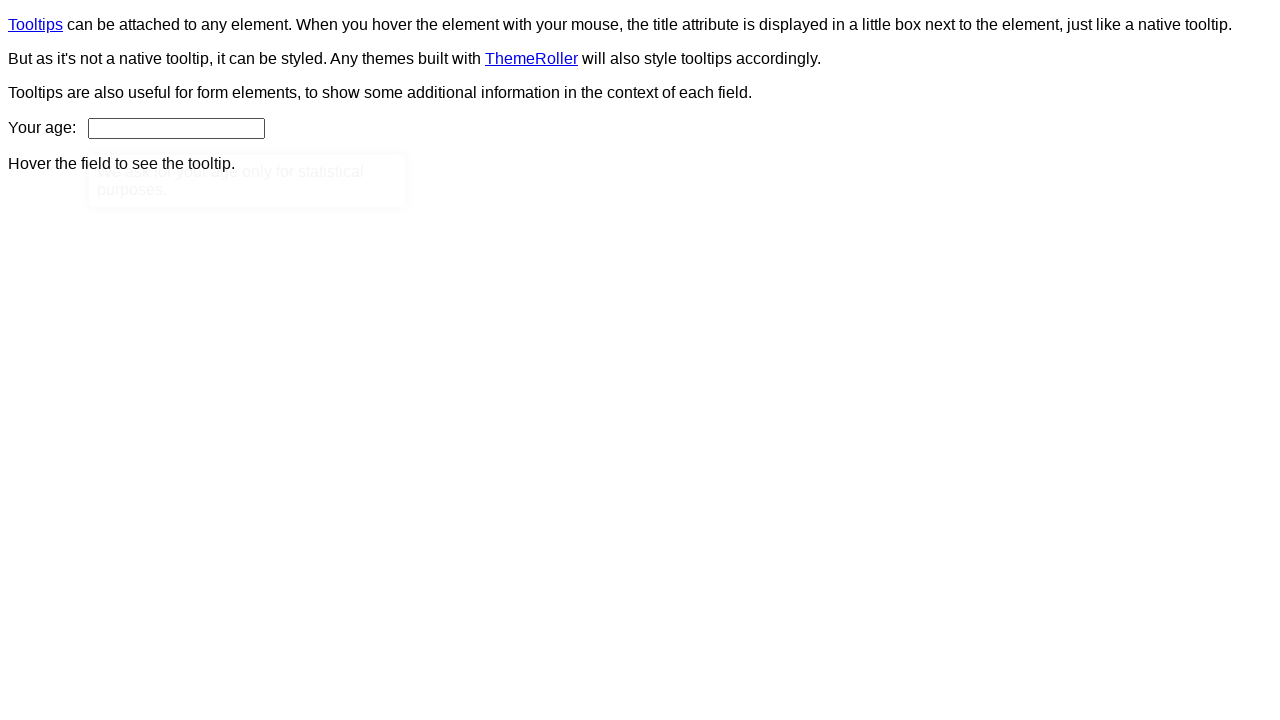

Tooltip appeared and is now visible
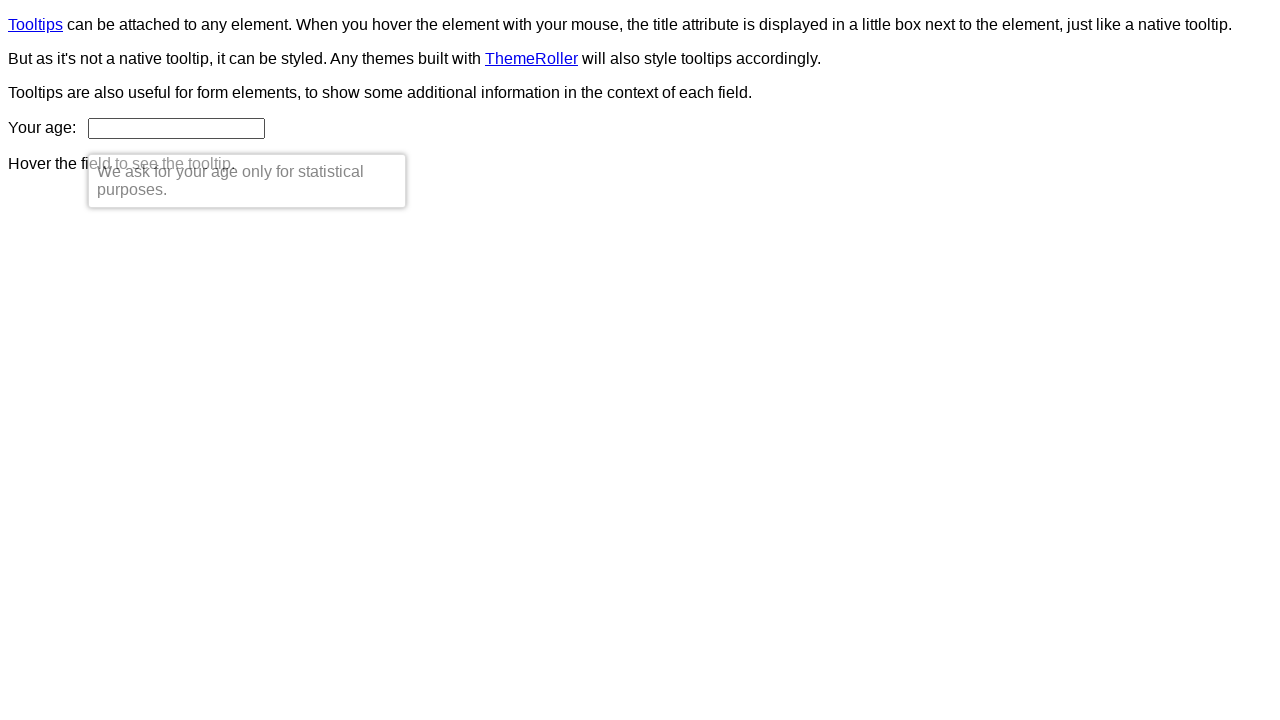

Verified tooltip content matches expected text: 'We ask for your age only for statistical purposes.'
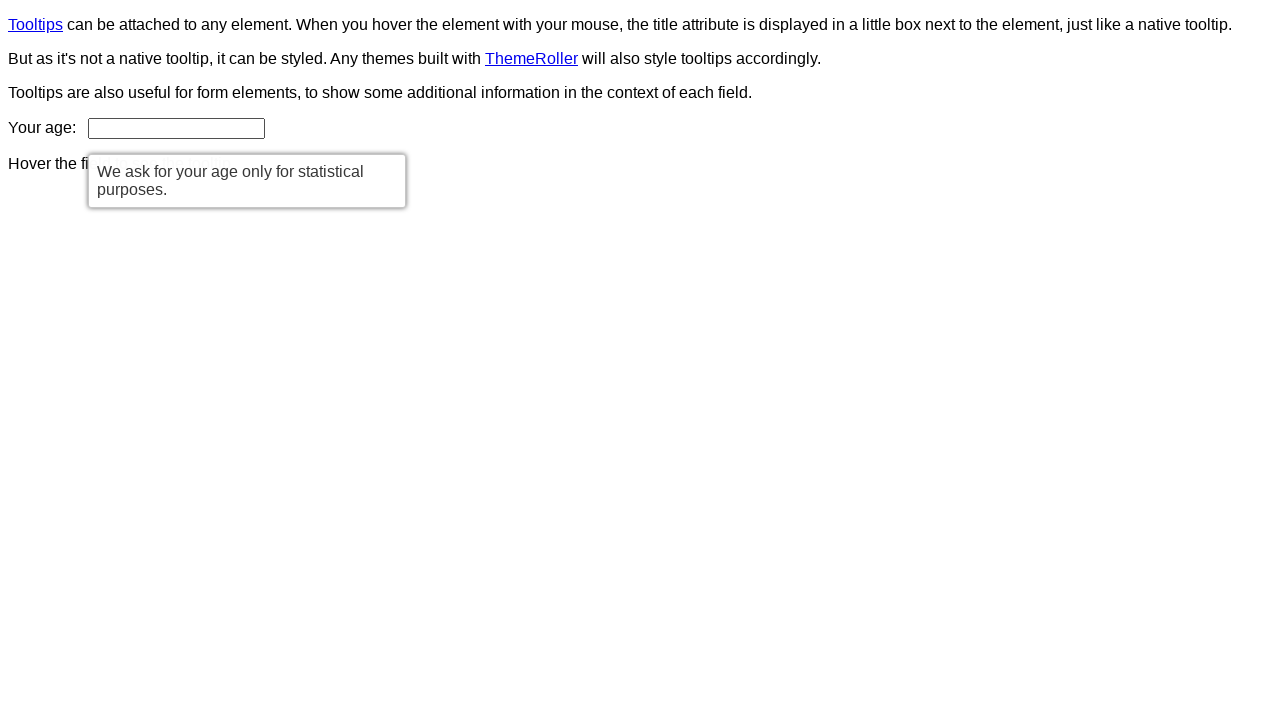

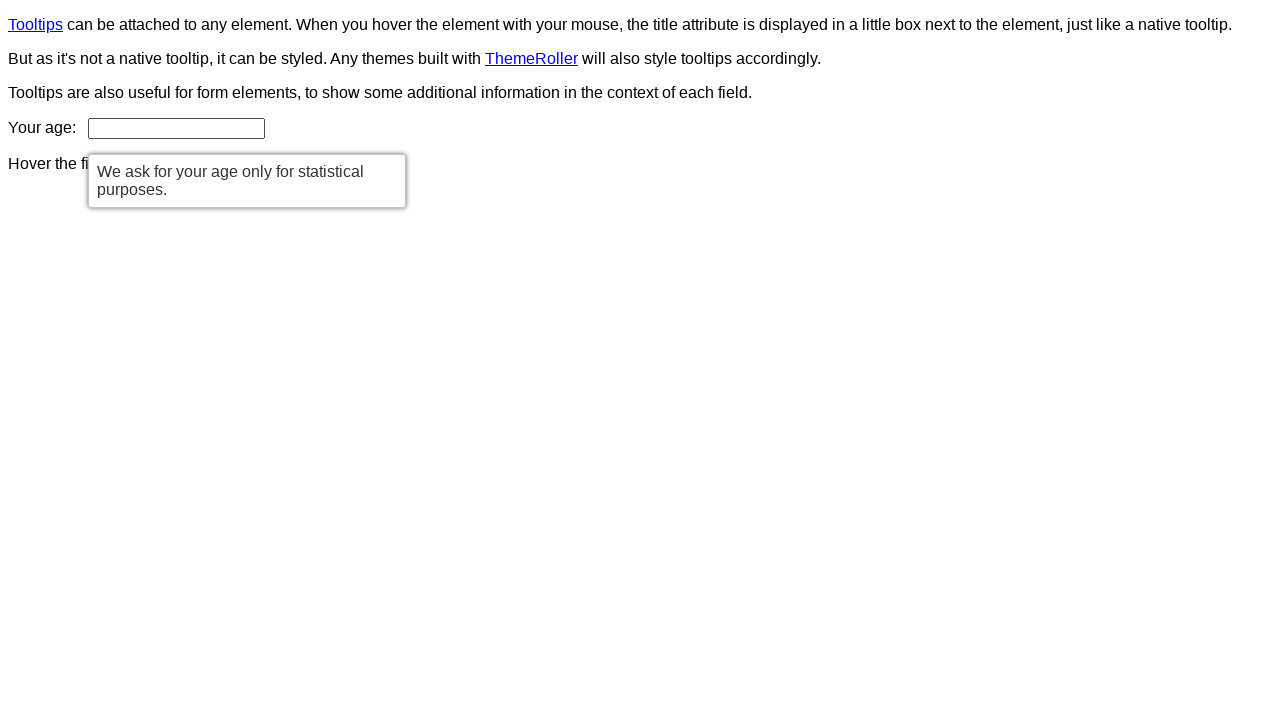